Tests window handling by clicking a button that opens a new window, switching to it, and verifying its title

Starting URL: http://demo.automationtesting.in/Windows.html

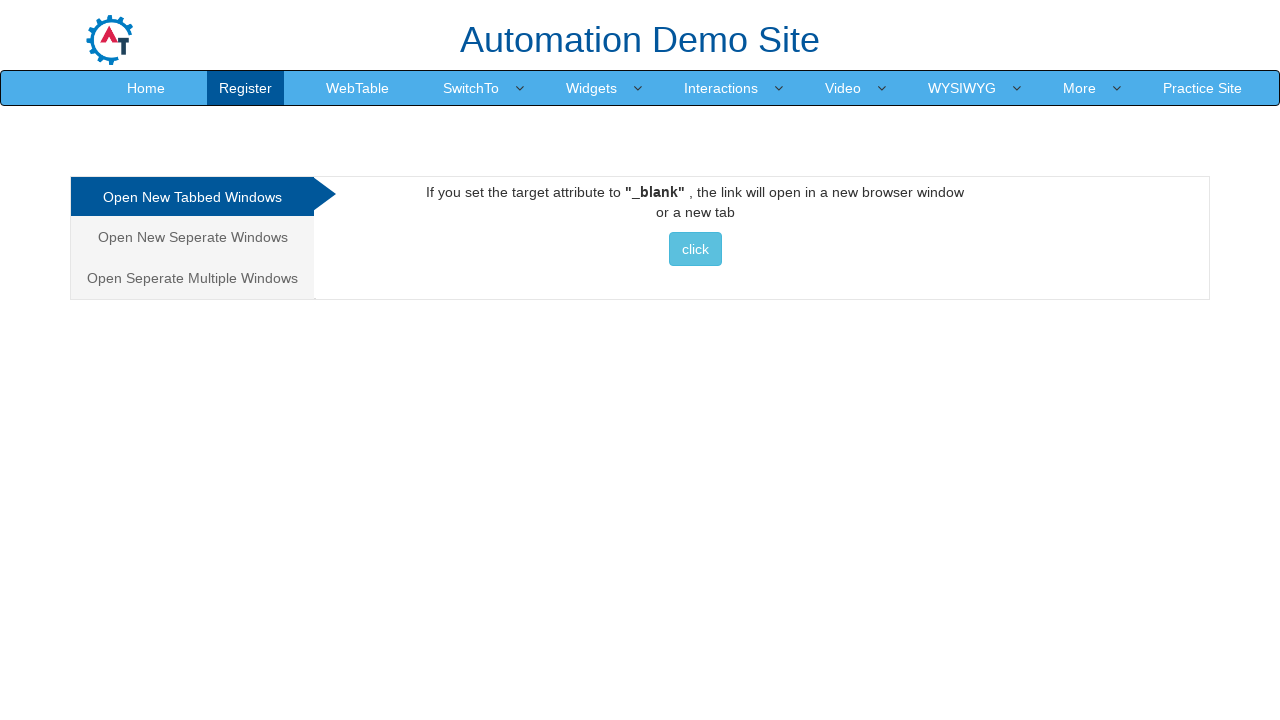

Clicked button to open new window at (695, 249) on xpath=//div[@id='Tabbed']//button[@class='btn btn-info'][contains(text(),'click'
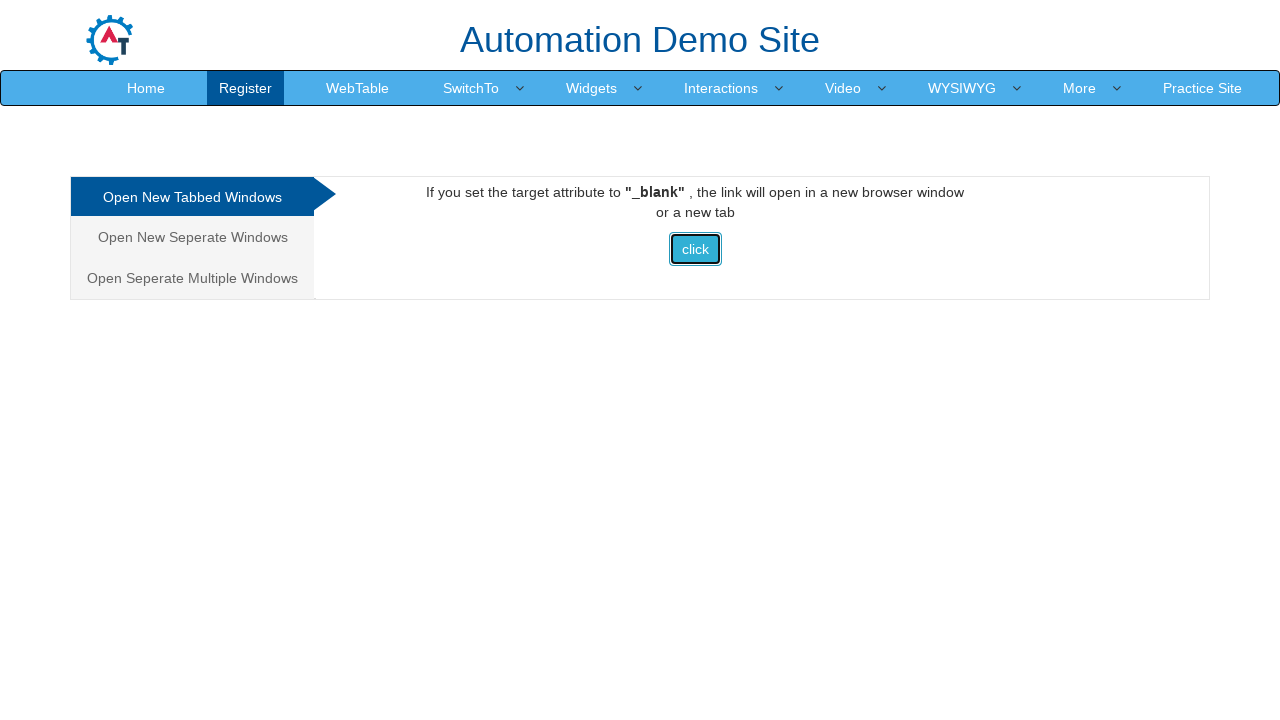

New window/tab opened and captured
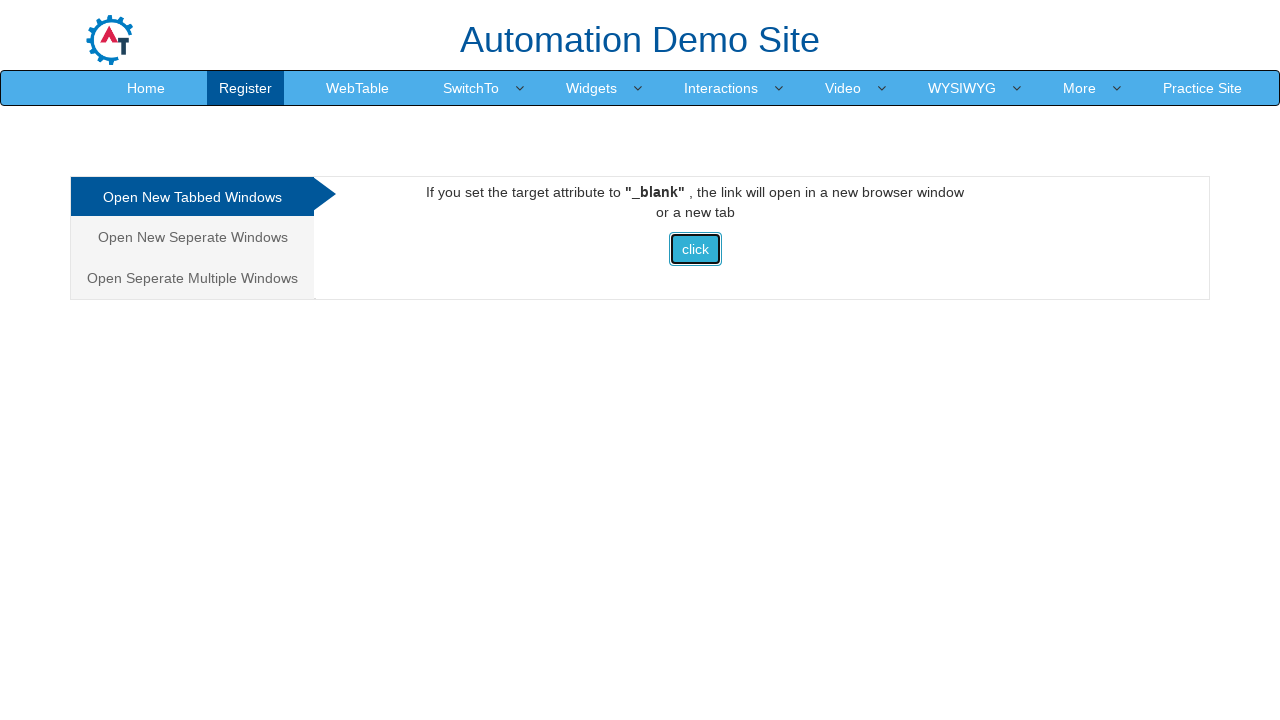

Switched to new window context
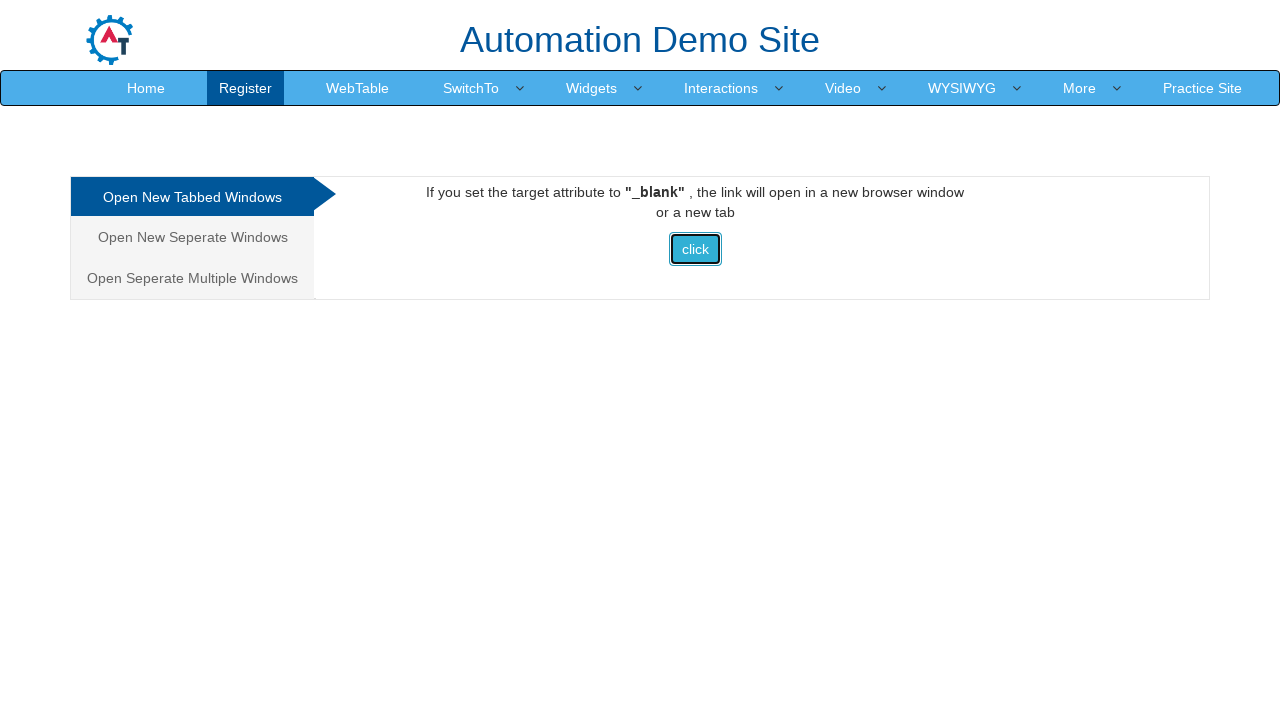

New window page load state completed
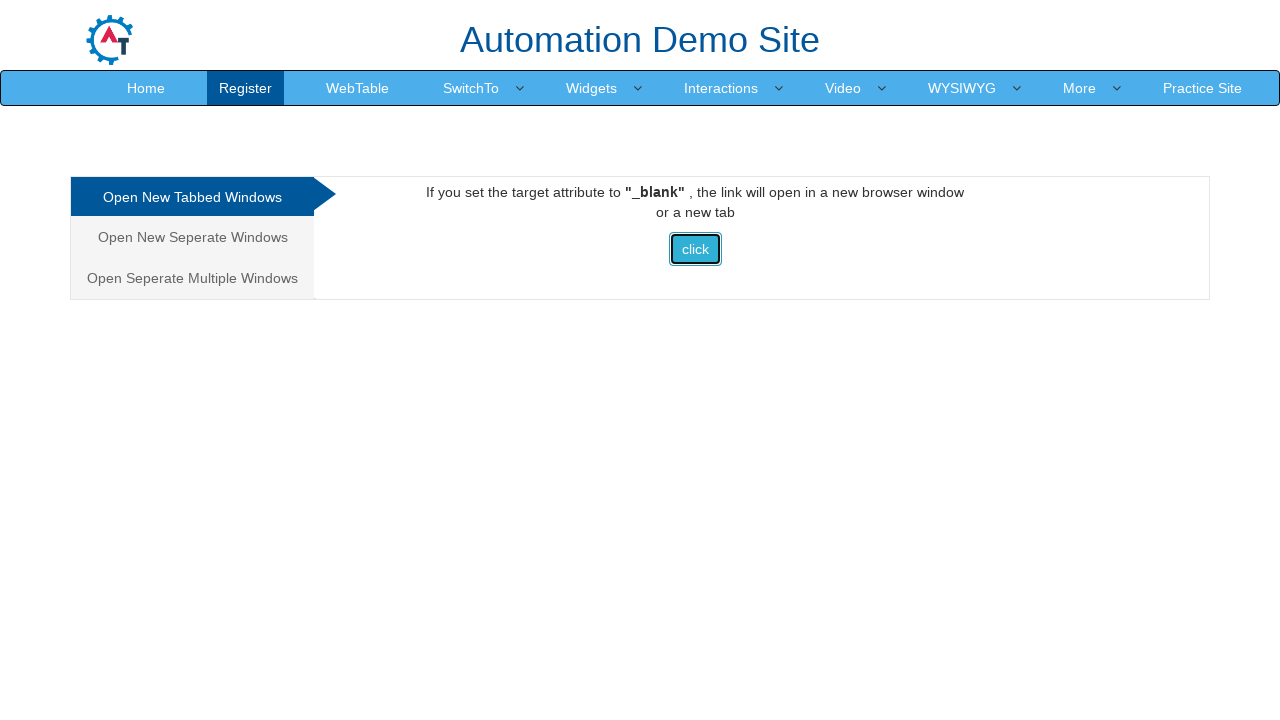

Retrieved new window title: 'Selenium'
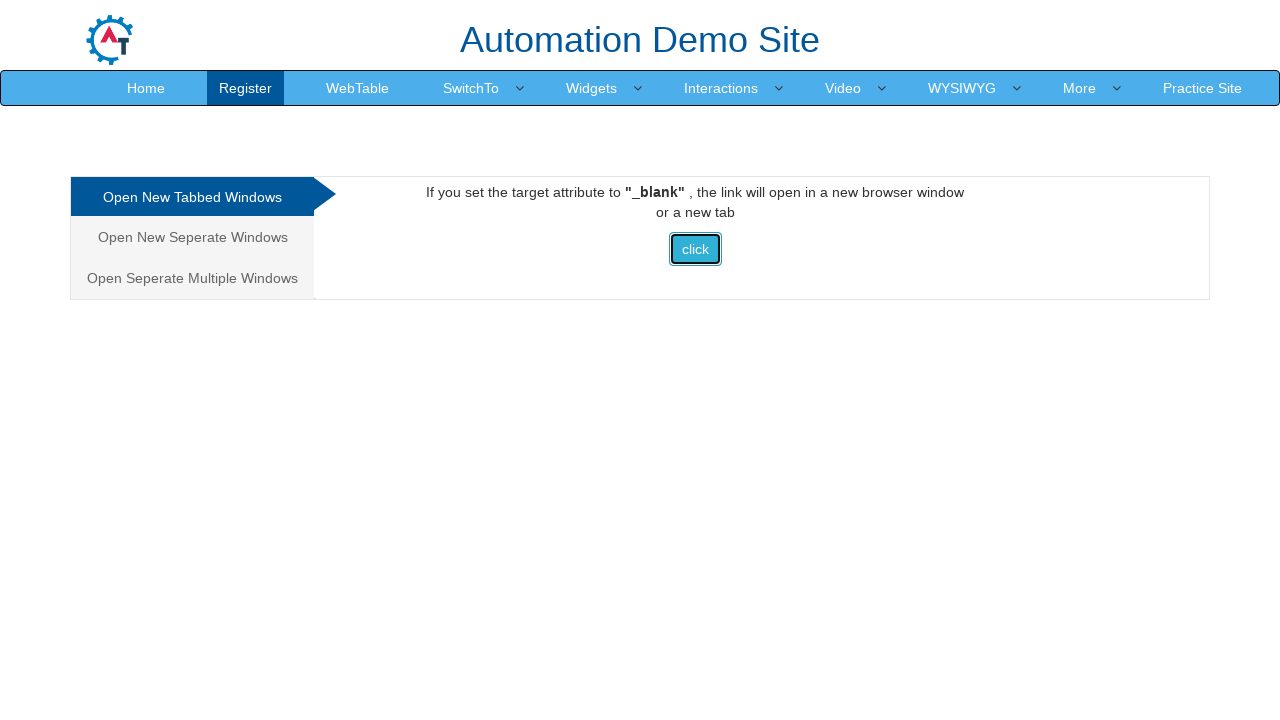

Window title verification failed - expected 'Sakinalium | Home' but got 'Selenium'
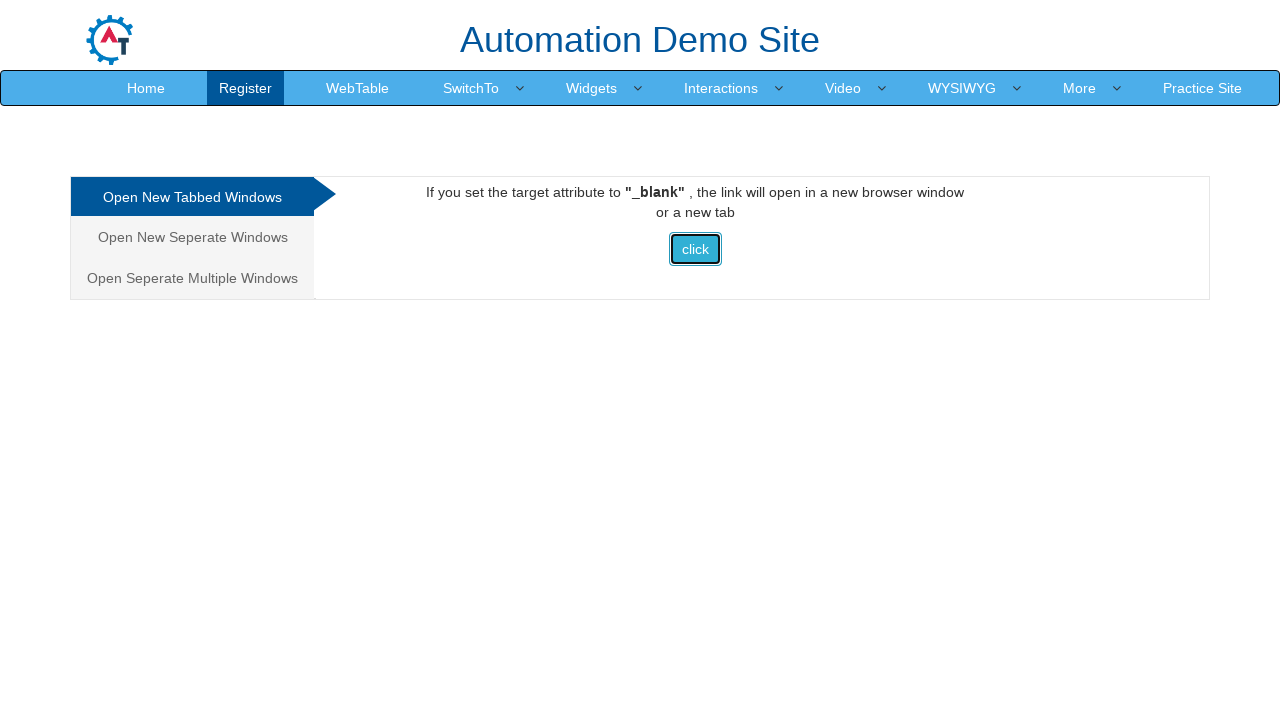

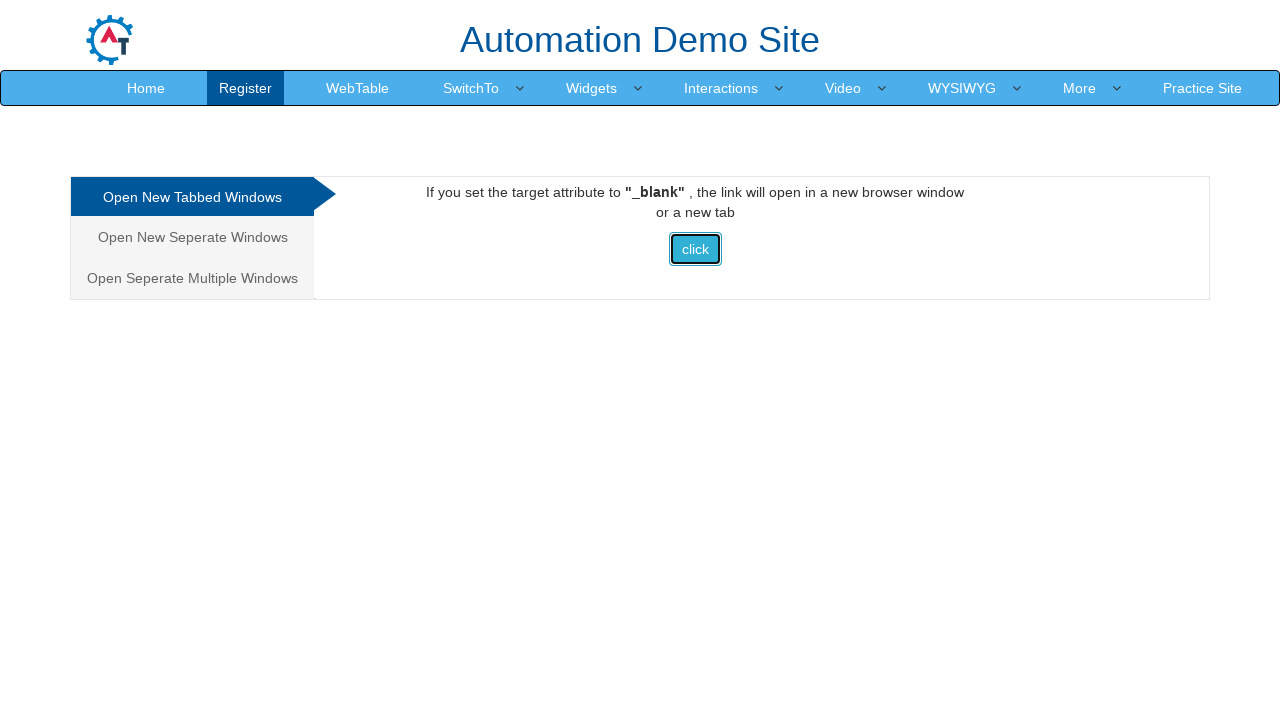